Tests that edits are saved when the input field loses focus (blur event)

Starting URL: https://demo.playwright.dev/todomvc

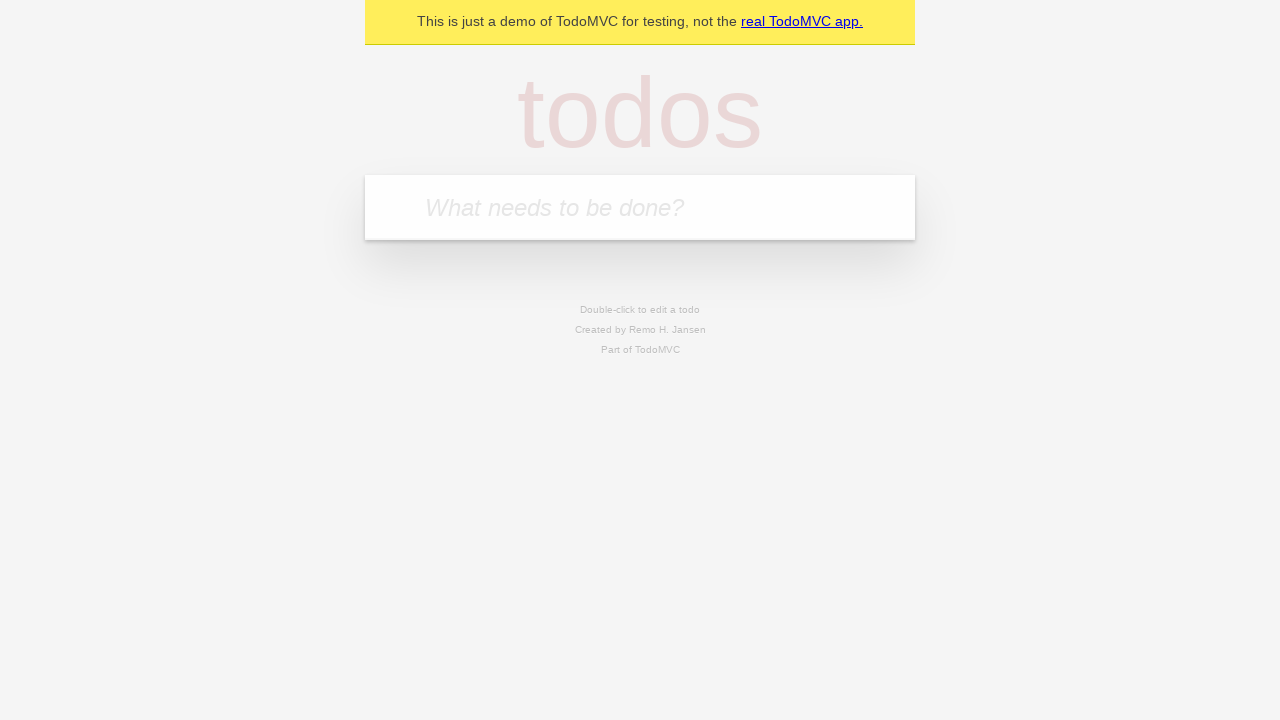

Filled new todo input with 'buy some cheese' on internal:attr=[placeholder="What needs to be done?"i]
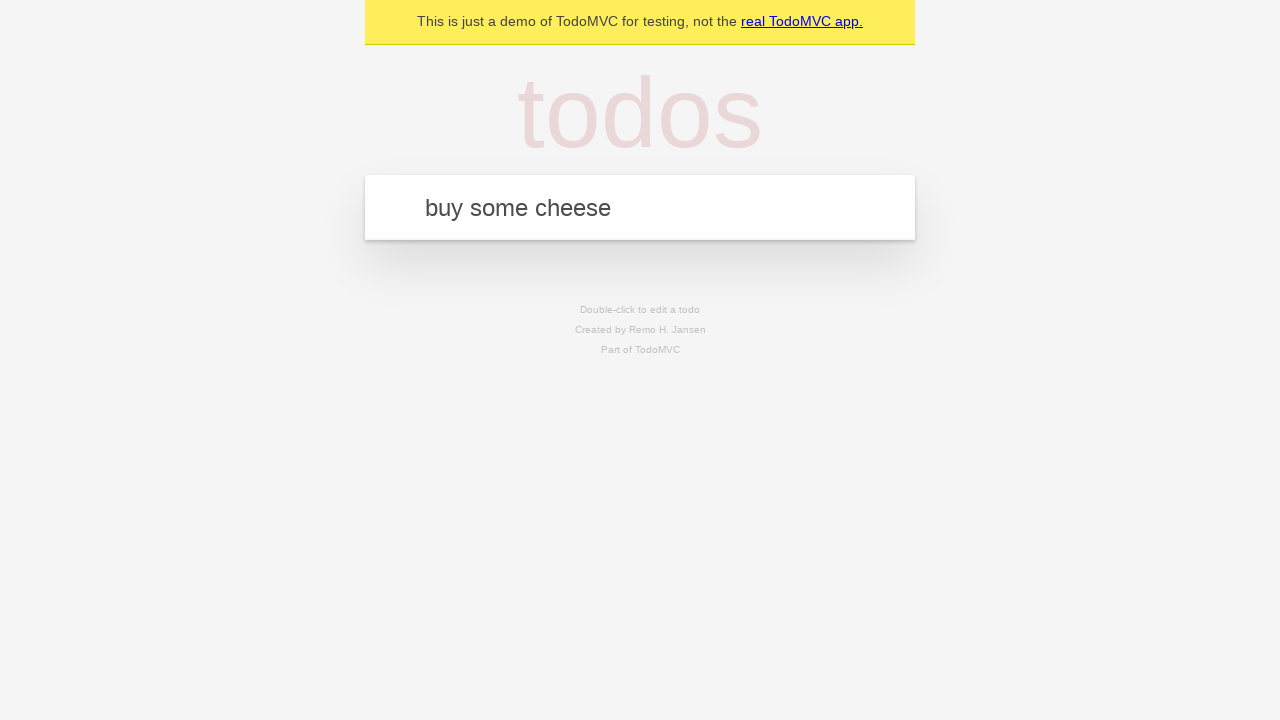

Pressed Enter to create todo 'buy some cheese' on internal:attr=[placeholder="What needs to be done?"i]
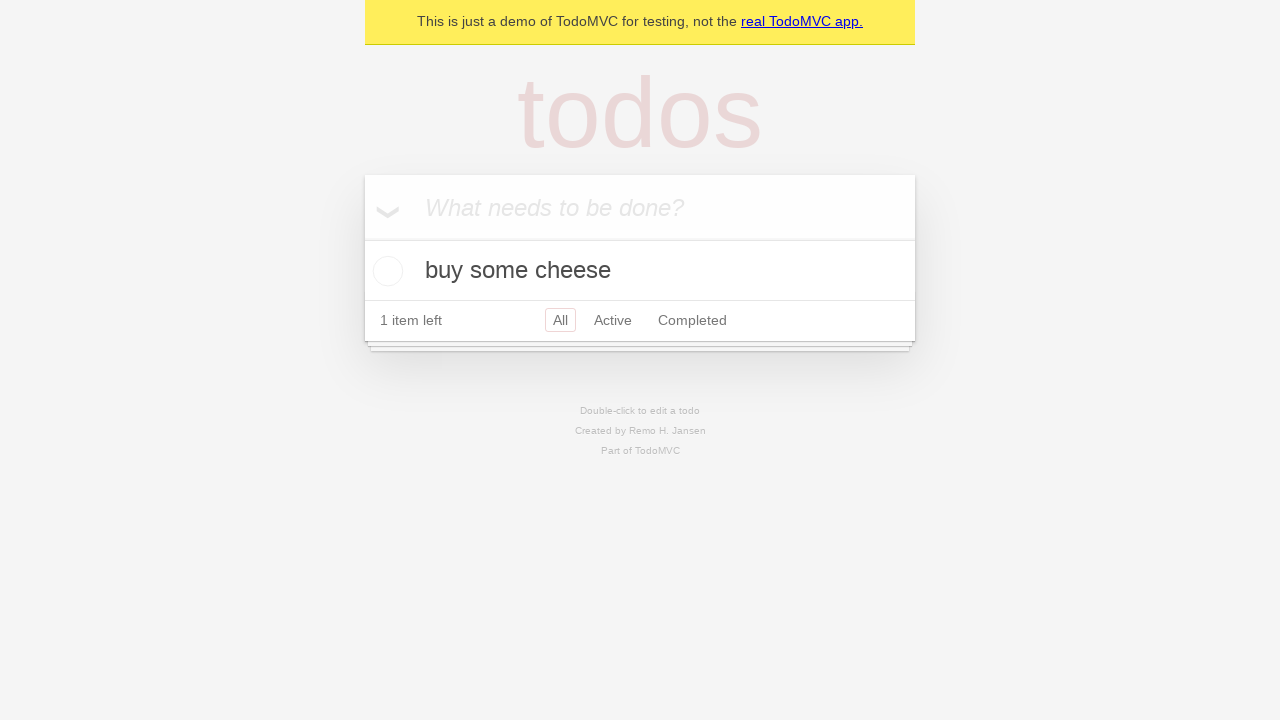

Filled new todo input with 'feed the cat' on internal:attr=[placeholder="What needs to be done?"i]
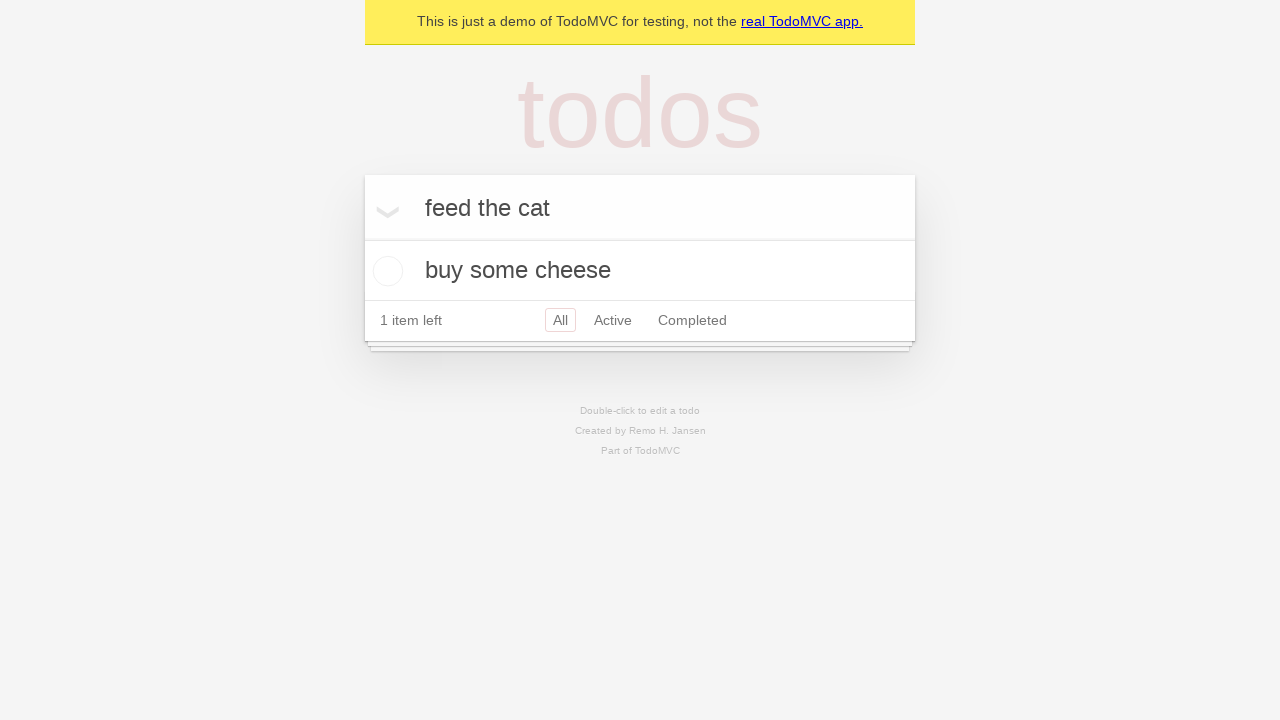

Pressed Enter to create todo 'feed the cat' on internal:attr=[placeholder="What needs to be done?"i]
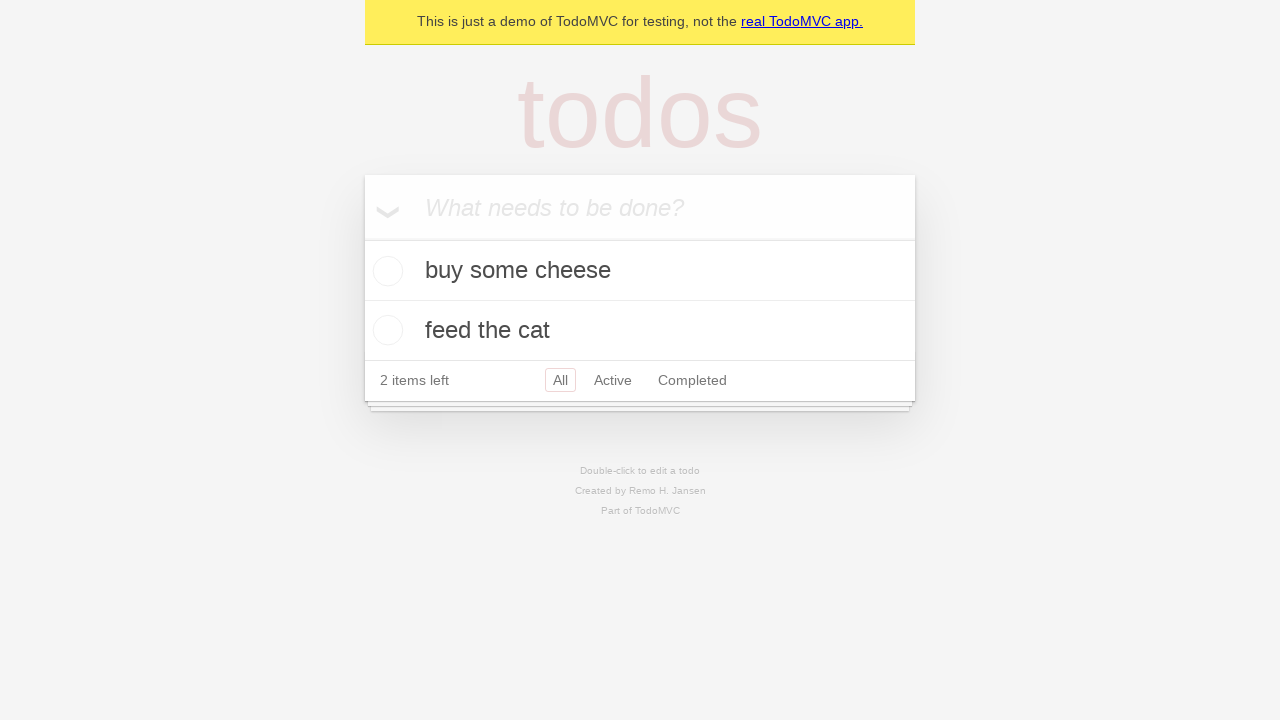

Filled new todo input with 'book a doctors appointment' on internal:attr=[placeholder="What needs to be done?"i]
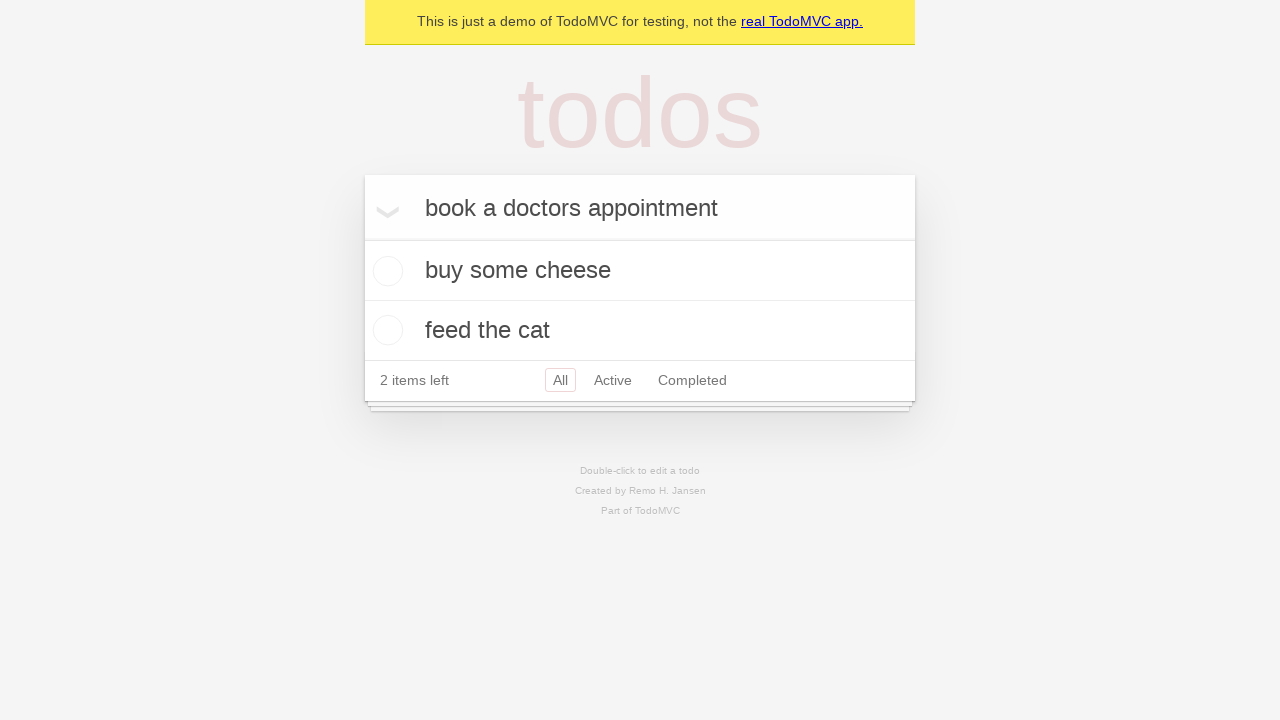

Pressed Enter to create todo 'book a doctors appointment' on internal:attr=[placeholder="What needs to be done?"i]
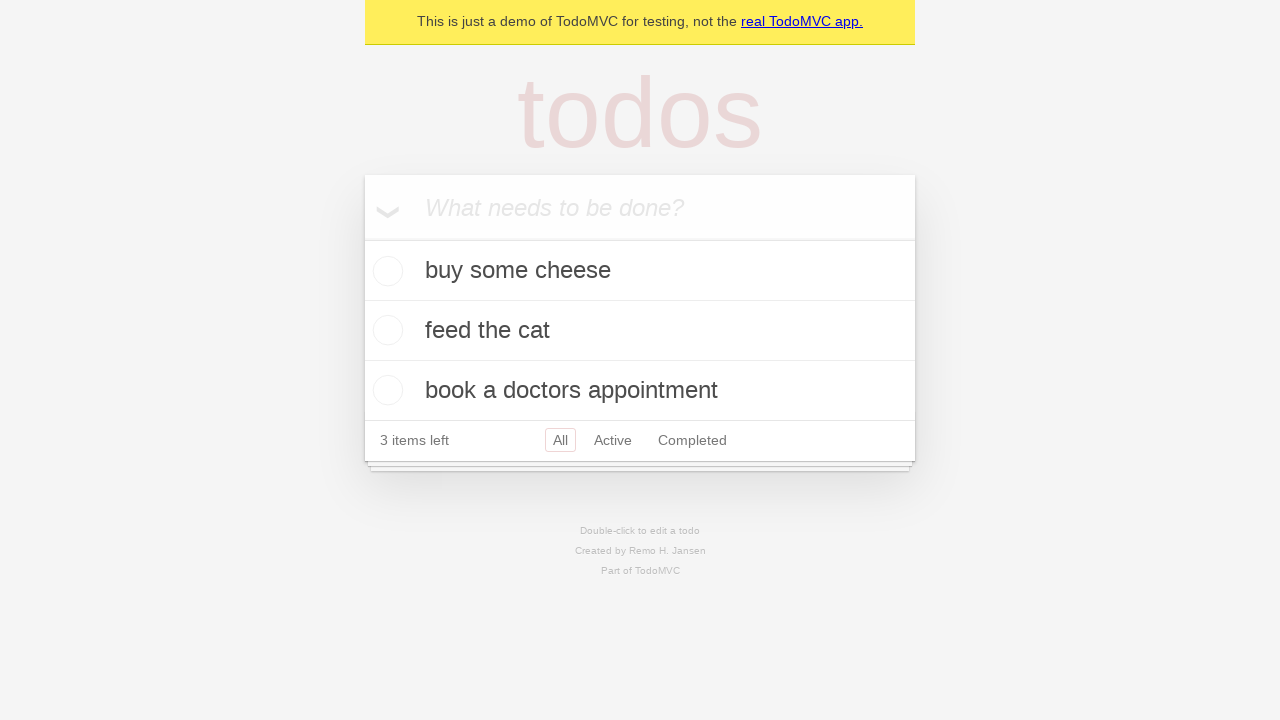

Double-clicked second todo item to enter edit mode at (640, 331) on internal:testid=[data-testid="todo-item"s] >> nth=1
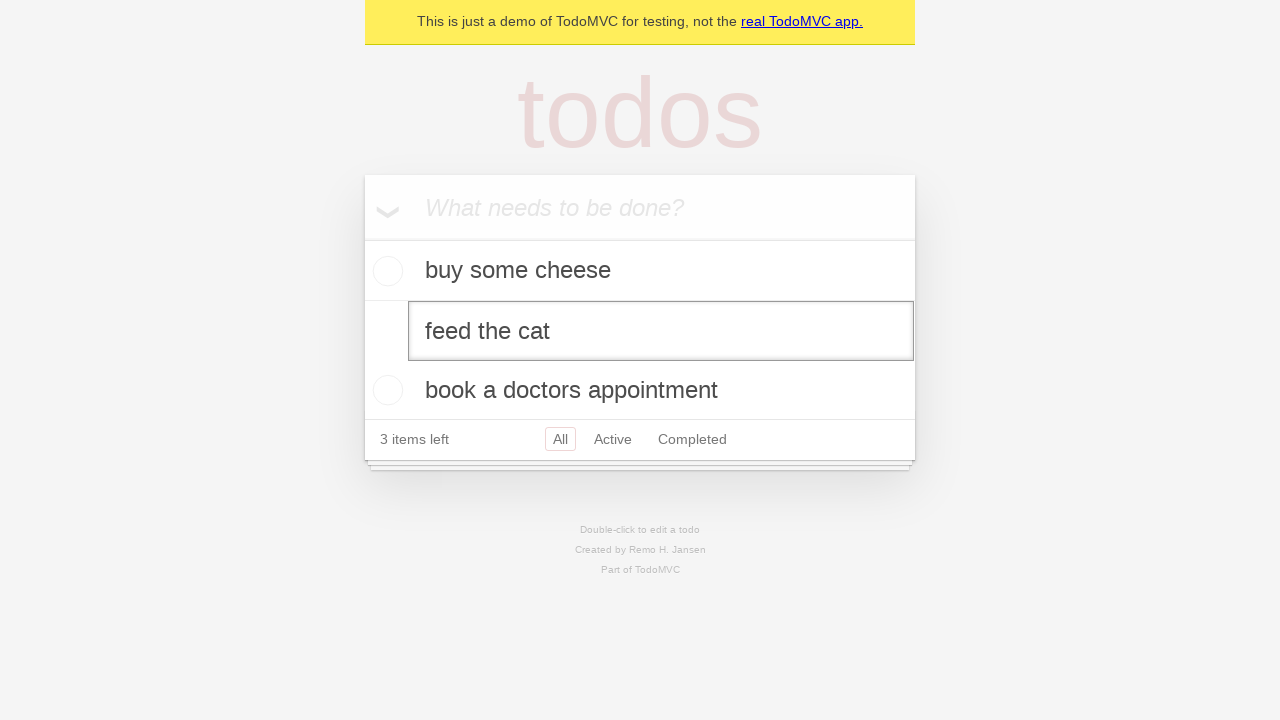

Filled edit field with new text 'buy some sausages' on internal:testid=[data-testid="todo-item"s] >> nth=1 >> internal:role=textbox[nam
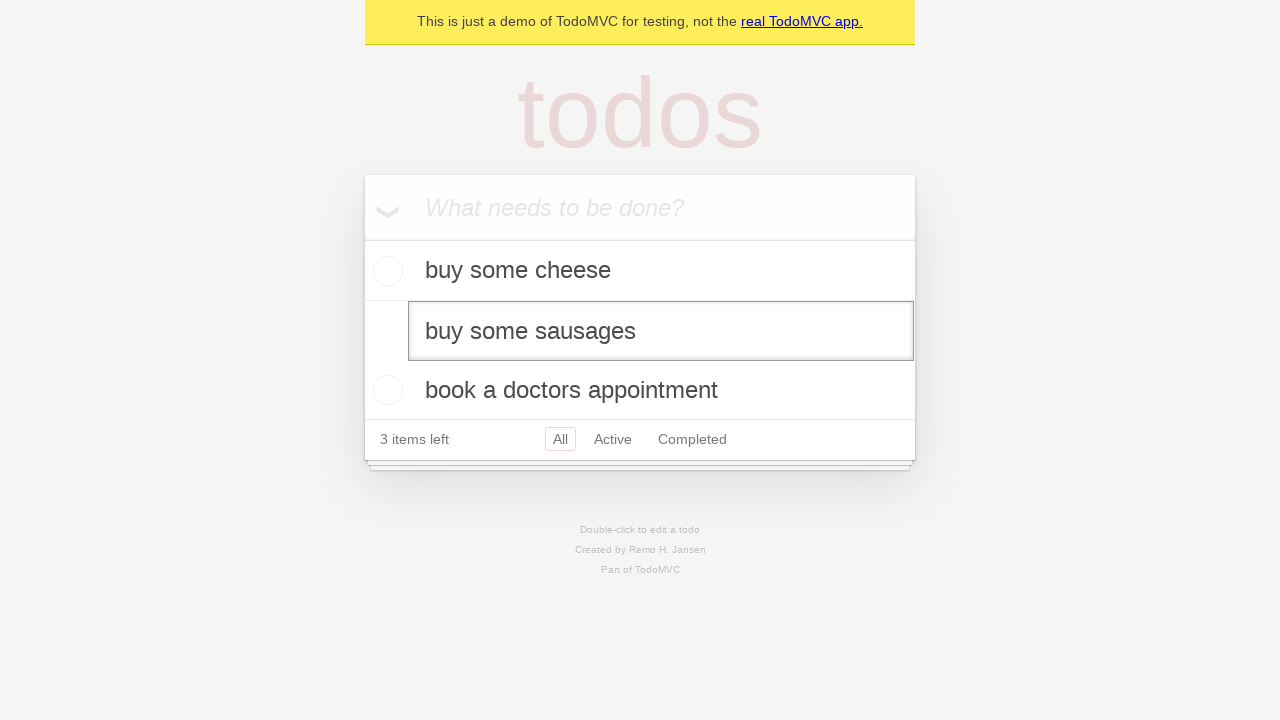

Triggered blur event on edit field to save changes
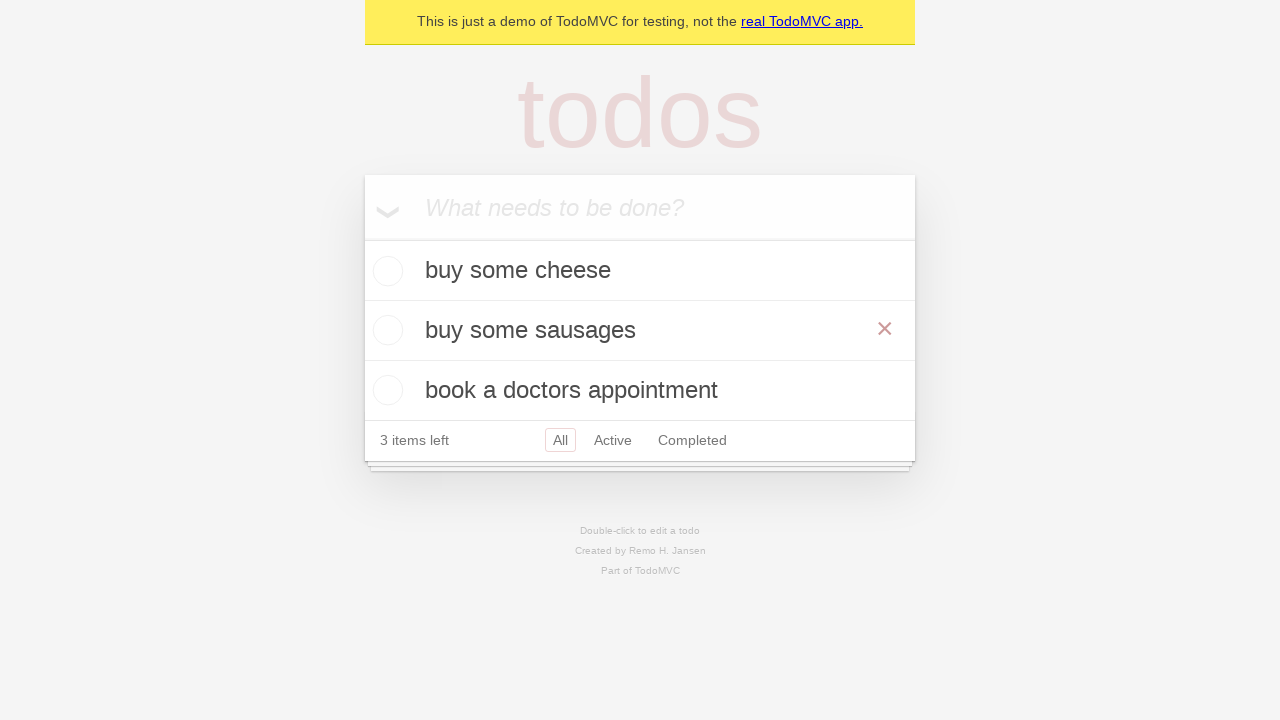

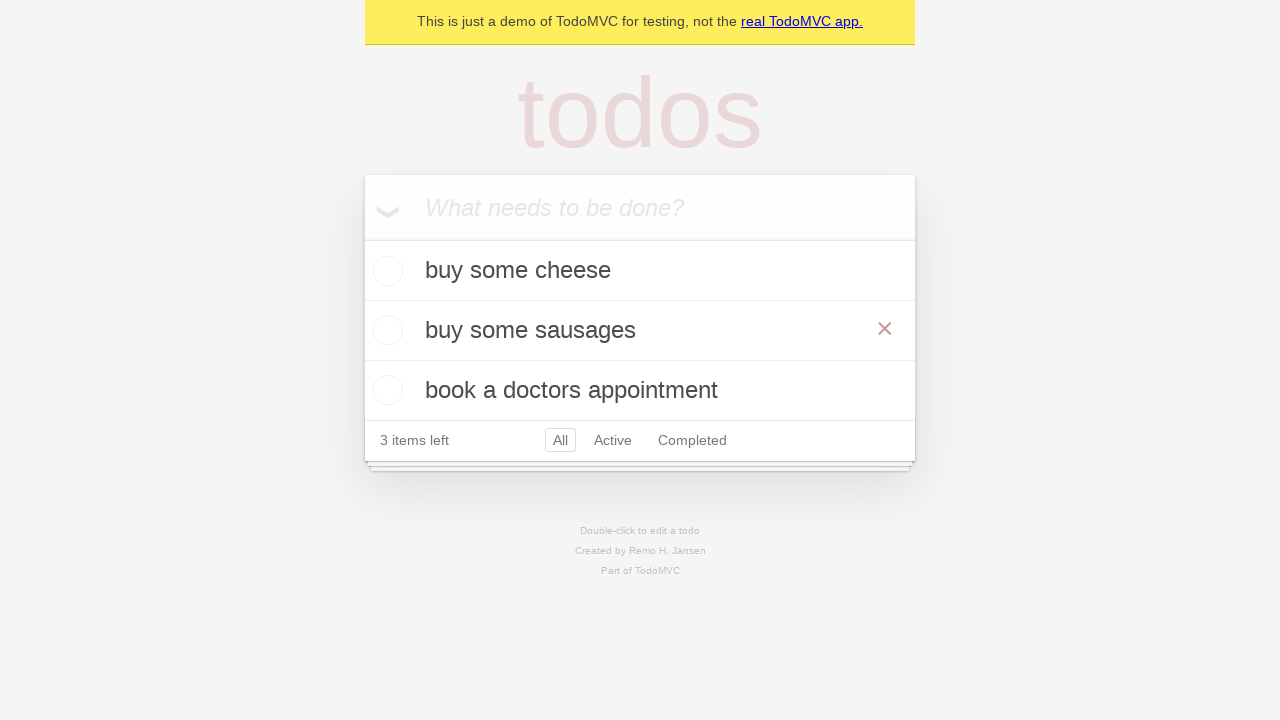